Navigates to the Selenium website and locates a specific element, scrolling it into the viewport

Starting URL: https://www.selenium.dev/

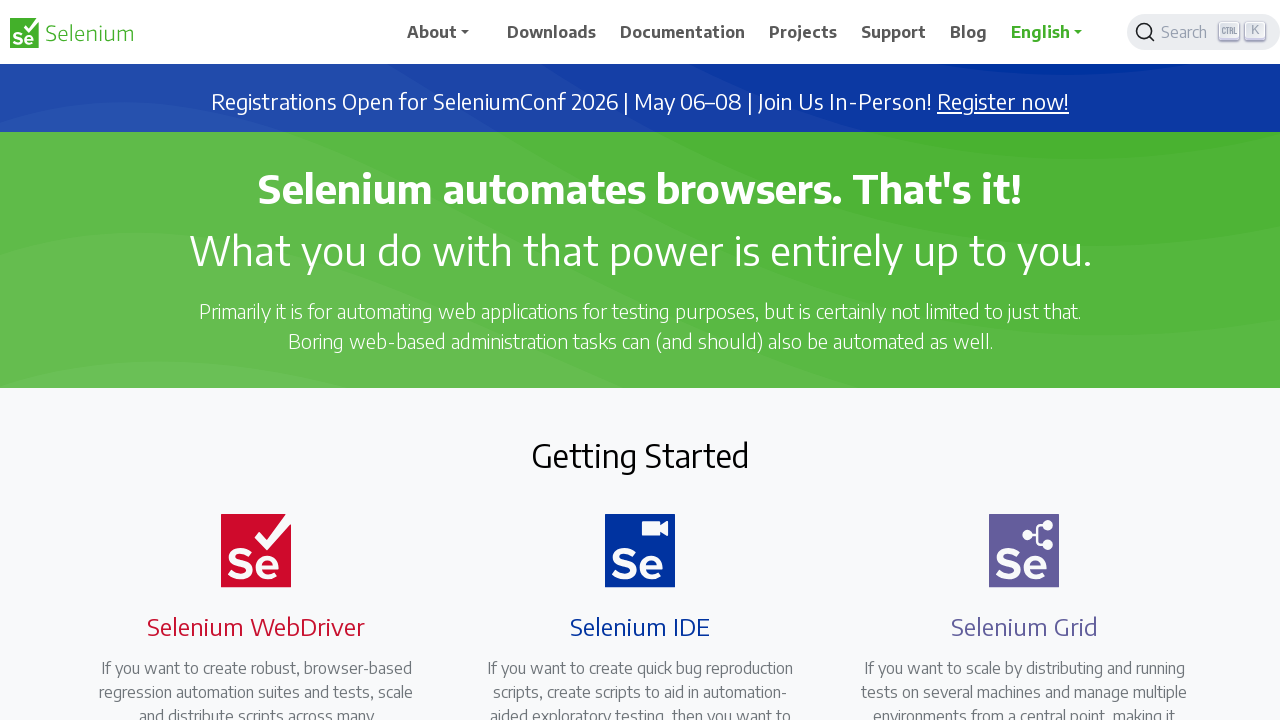

Navigated to Selenium website
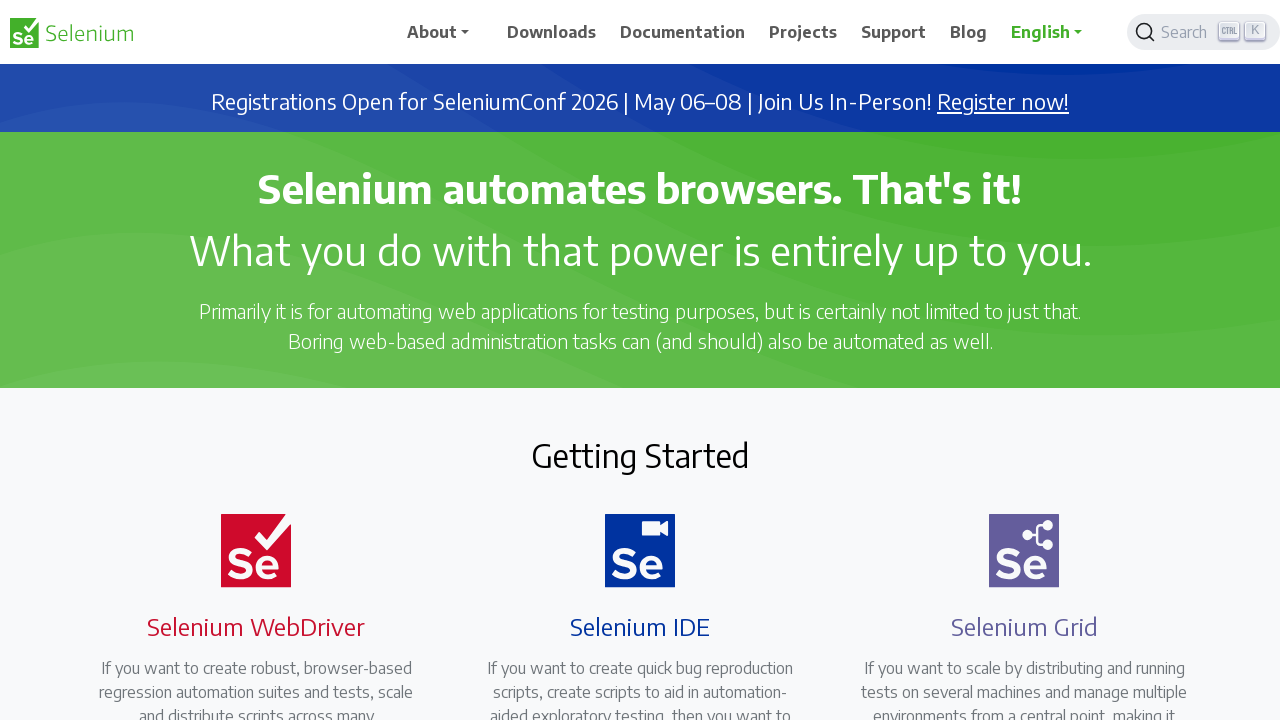

Located target element using XPath
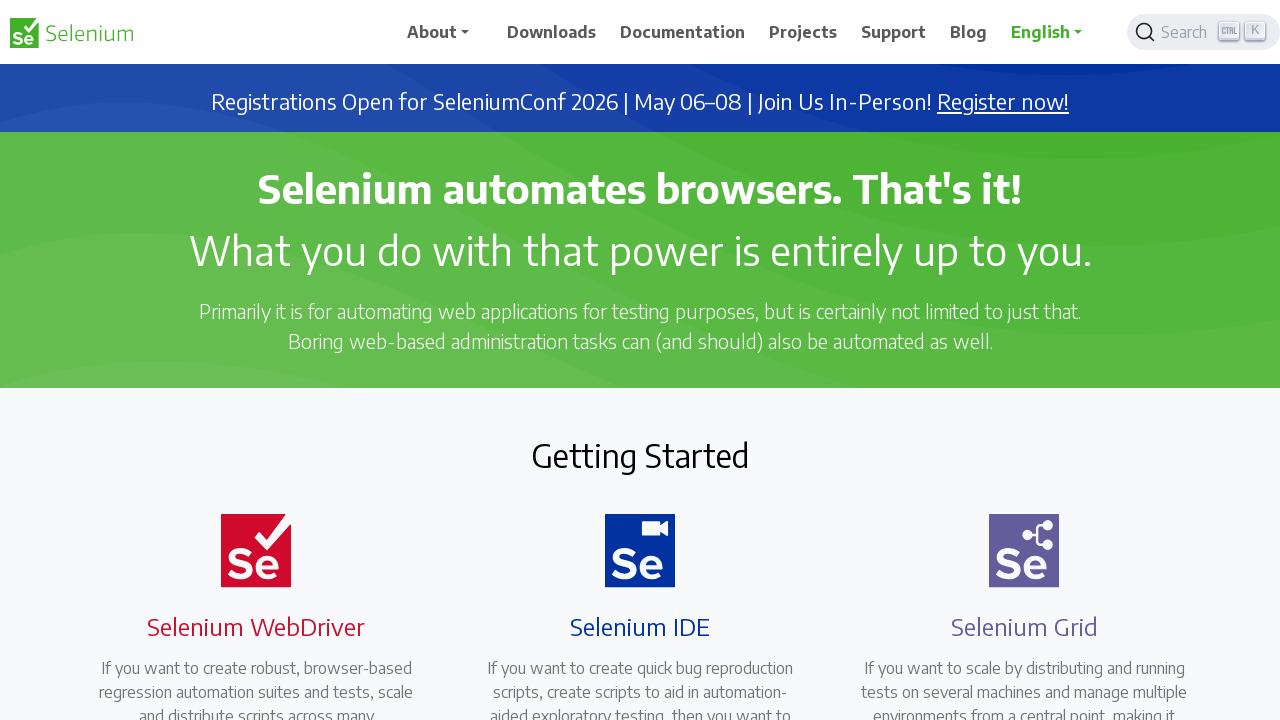

Scrolled element into viewport
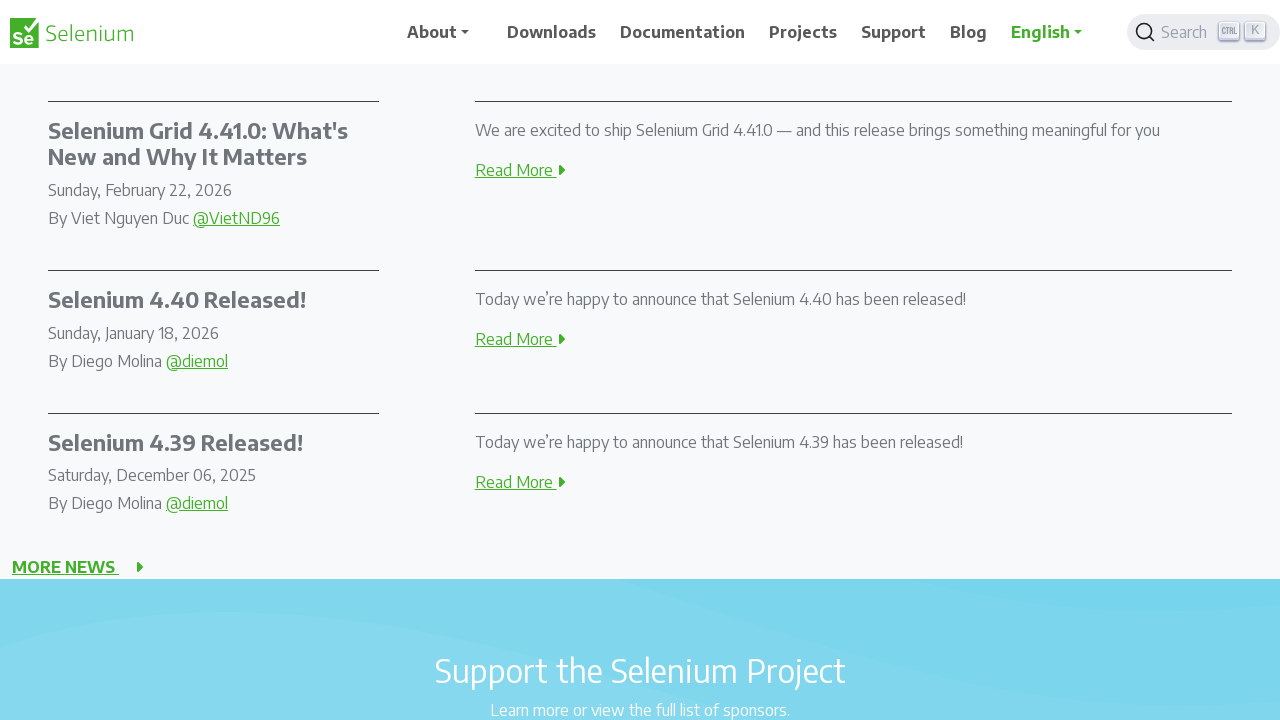

Verified element is visible in viewport
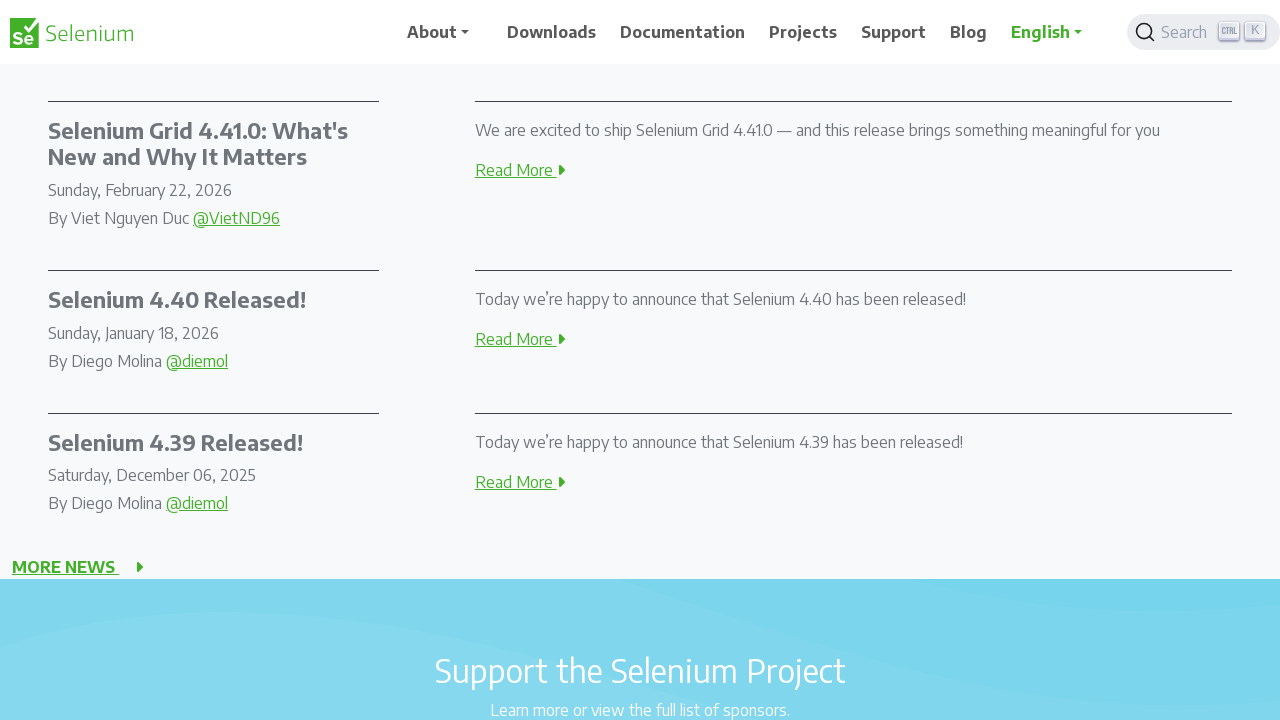

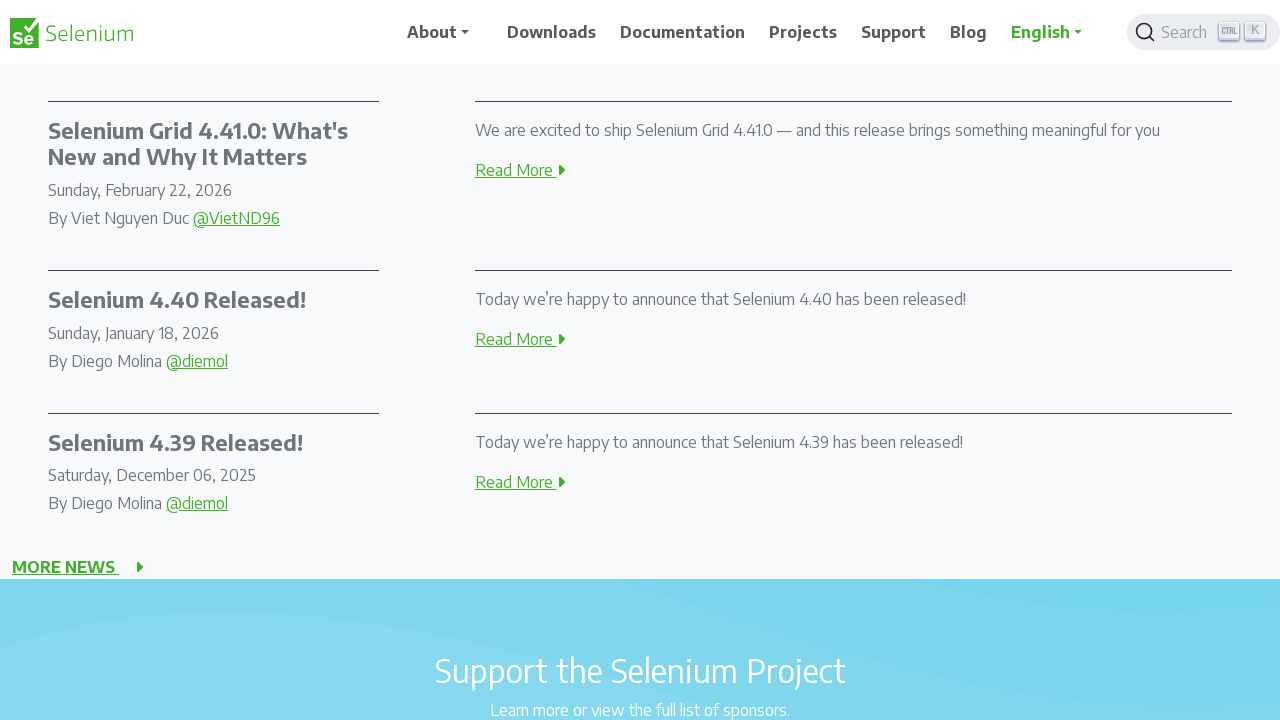